Tests JavaScript prompt dialog by clicking a button that triggers a prompt, entering a name in the text input, accepting the dialog, and verifying the entered name appears in the result message.

Starting URL: https://the-internet.herokuapp.com/javascript_alerts

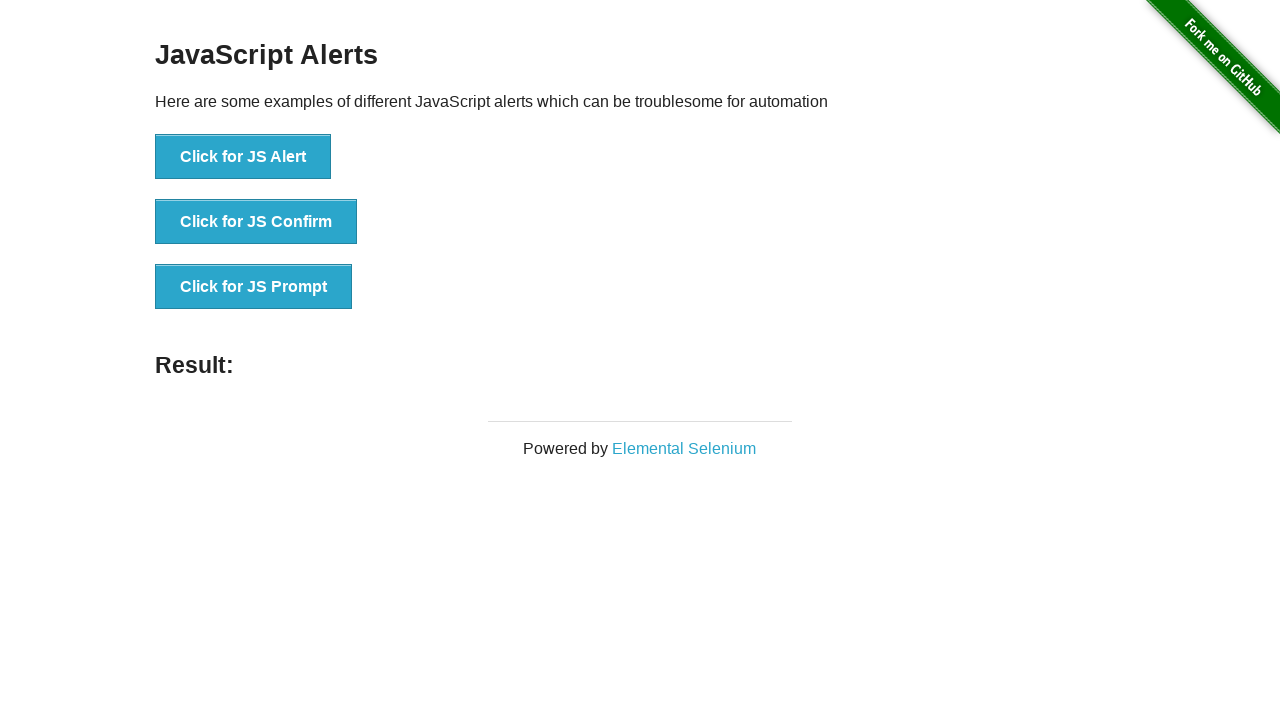

Set up dialog handler to accept prompt with name 'Marcus Thompson'
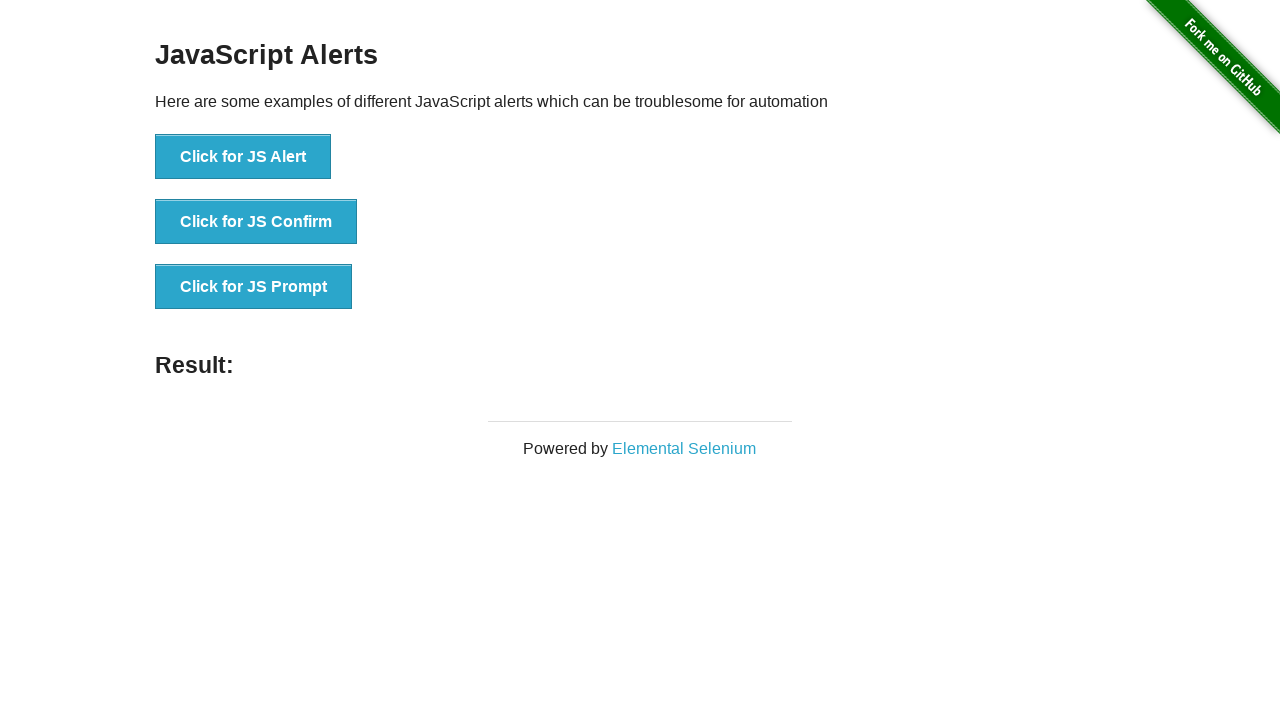

Clicked button to trigger JavaScript prompt dialog at (254, 287) on xpath=//*[text()='Click for JS Prompt']
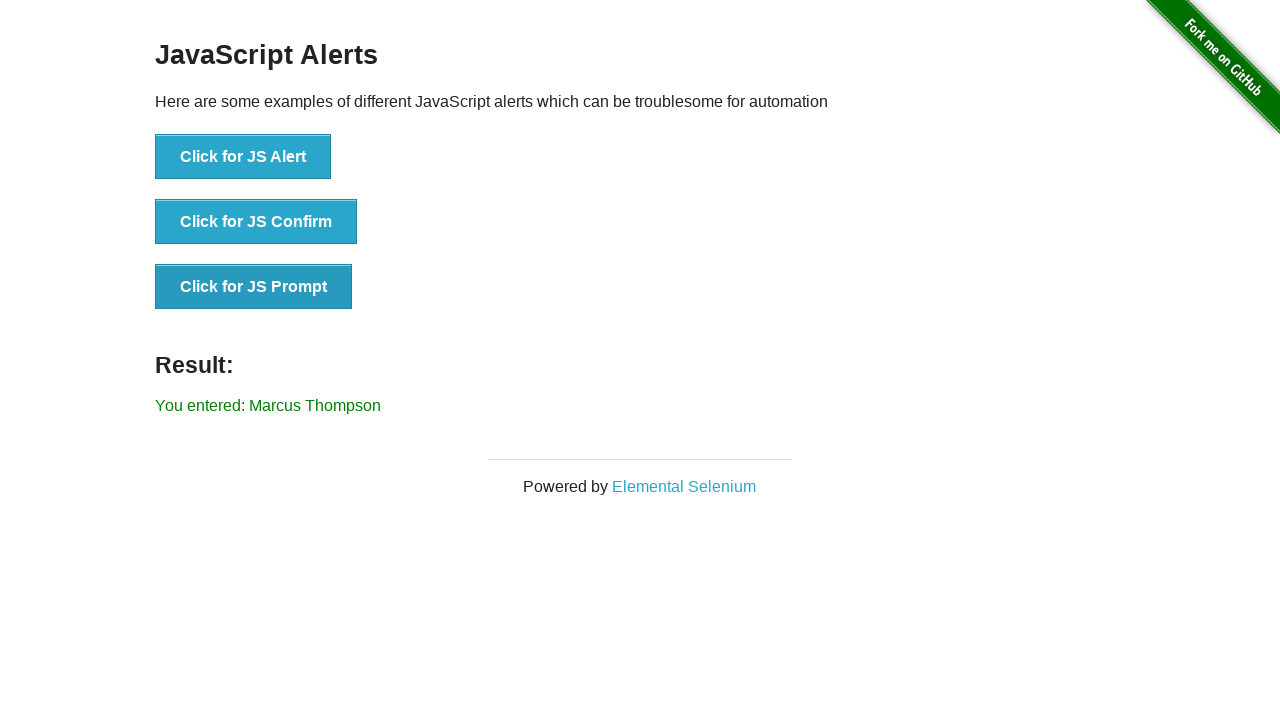

Result element loaded after dialog was accepted
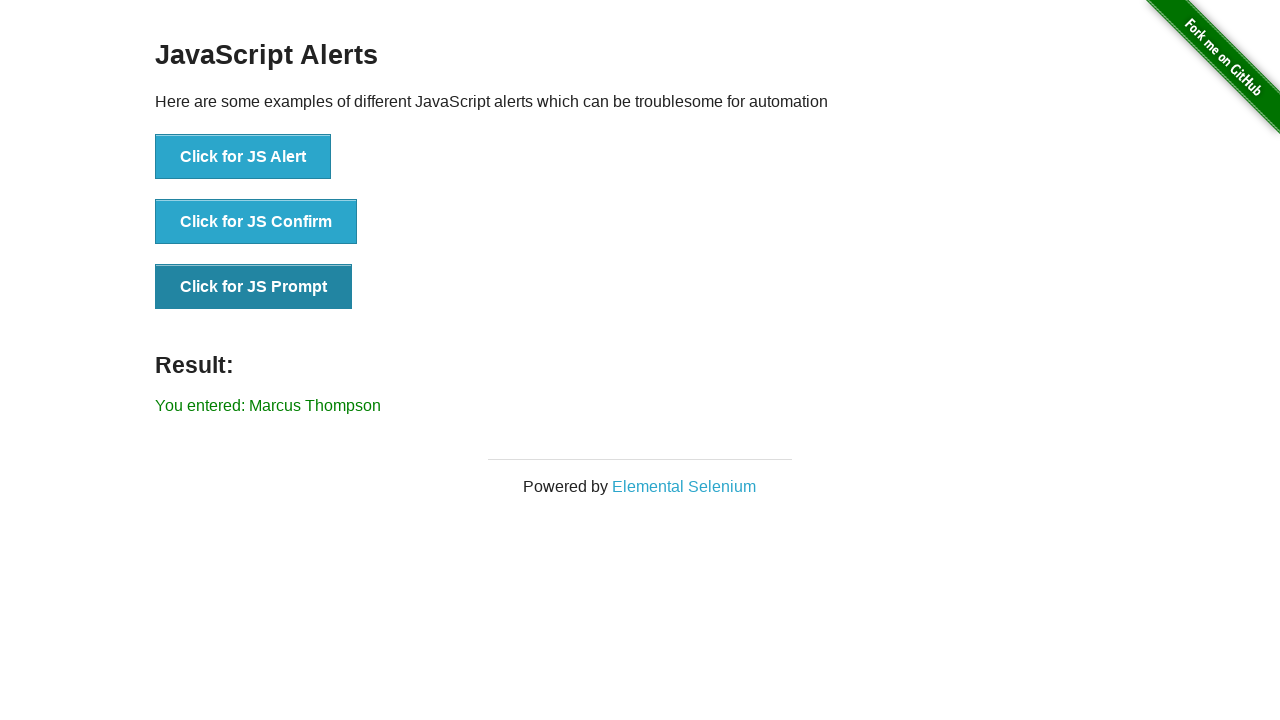

Retrieved result text content
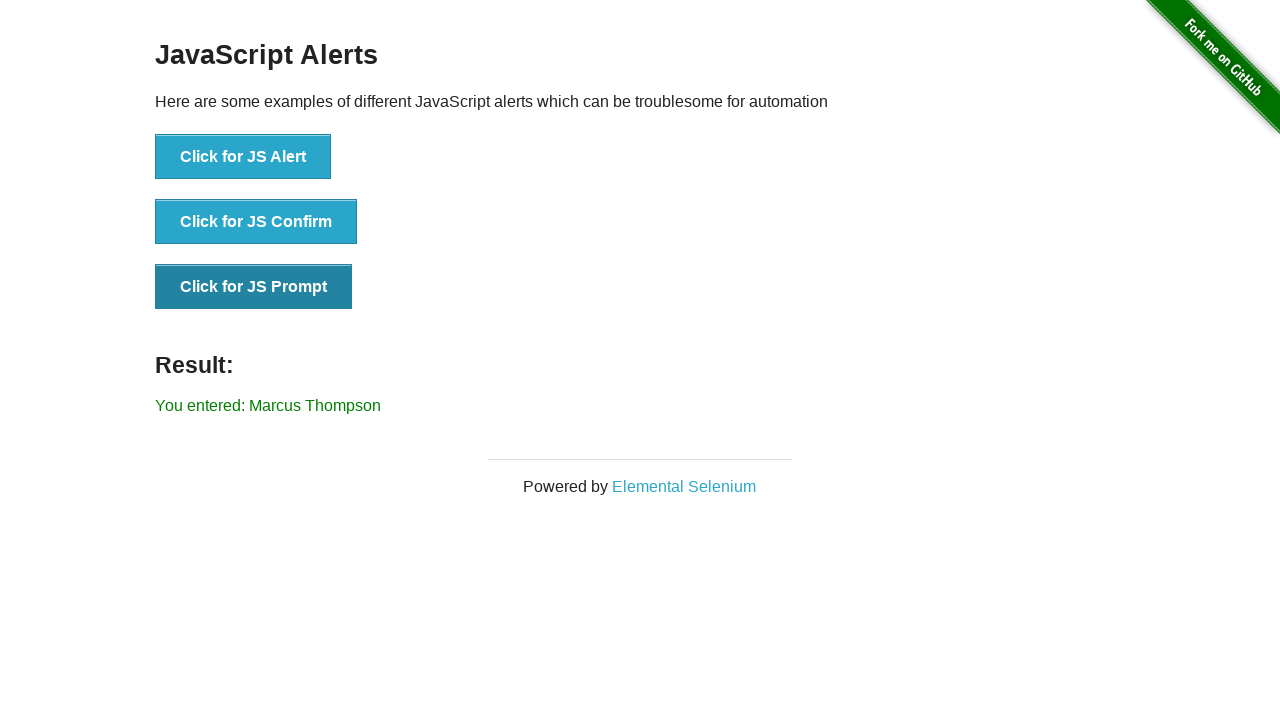

Verified that 'Marcus Thompson' appears in the result message
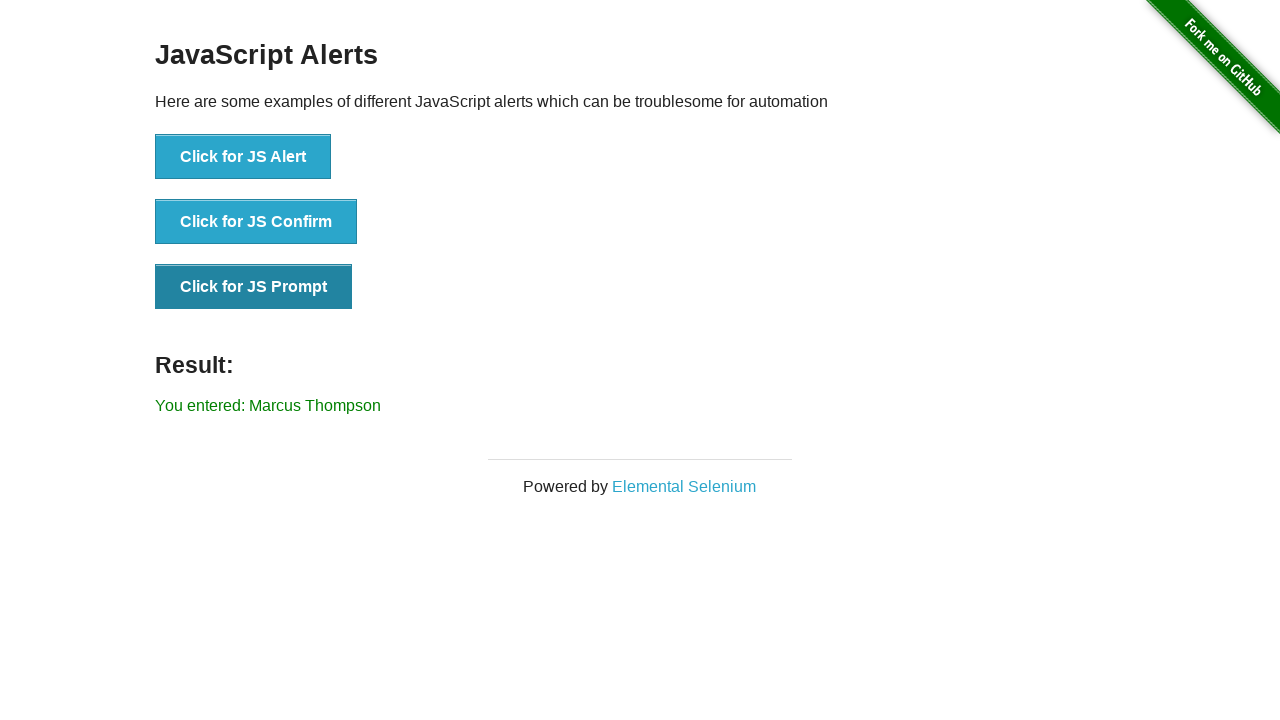

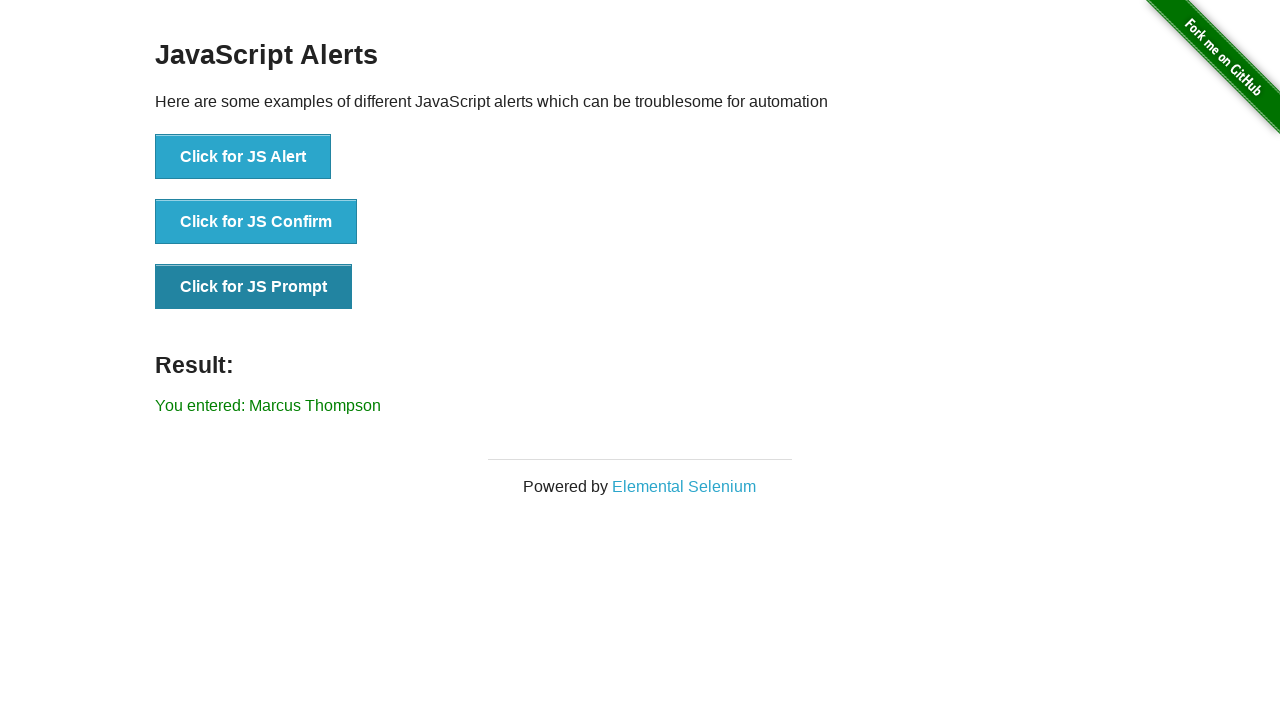